Clicks the Frames link under Chapter 4 and verifies navigation to the frames page

Starting URL: https://bonigarcia.dev/selenium-webdriver-java/

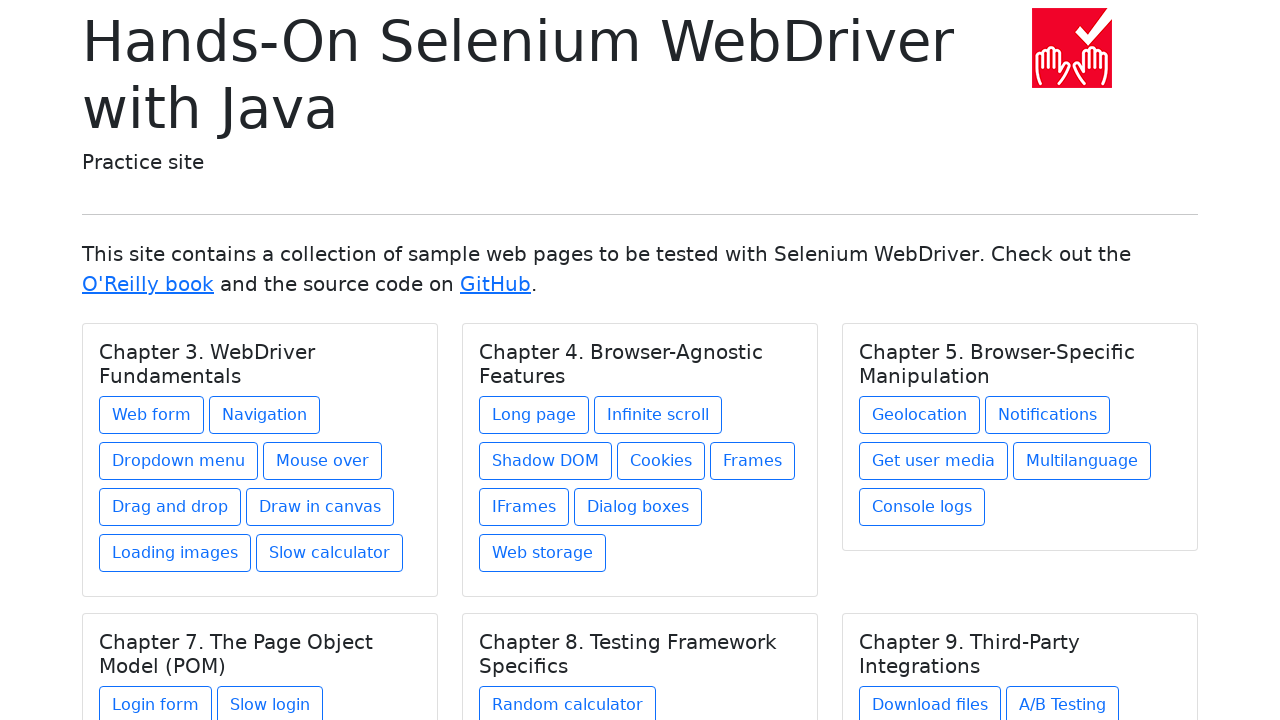

Clicked Frames link under Chapter 4 at (752, 461) on xpath=//h5[text() = 'Chapter 4. Browser-Agnostic Features']/../a[@href = 'frames
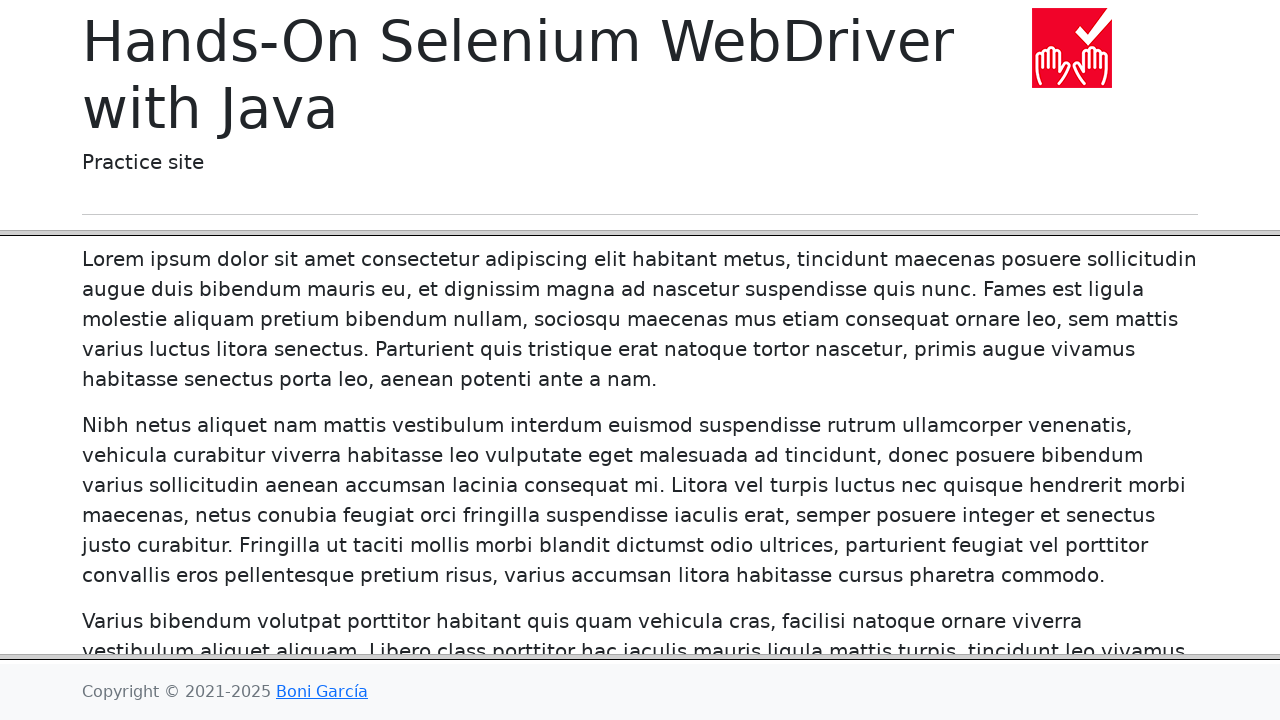

Verified navigation to frames page - URL is correct
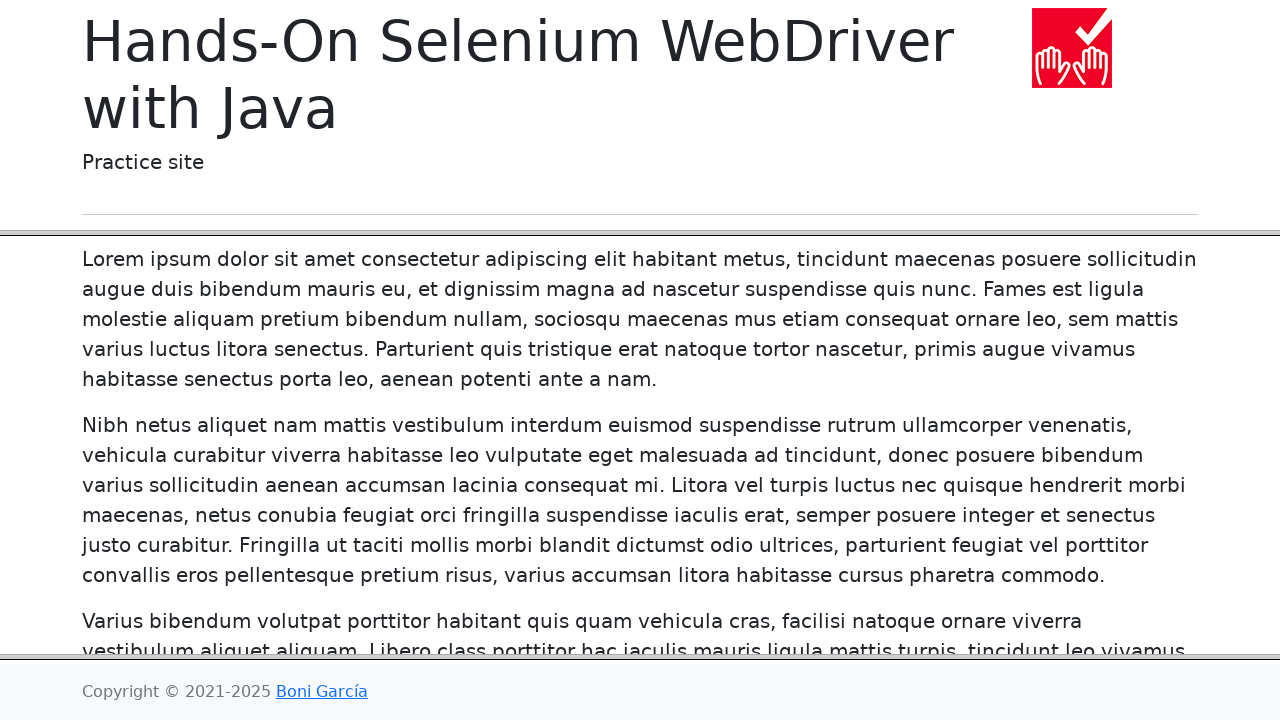

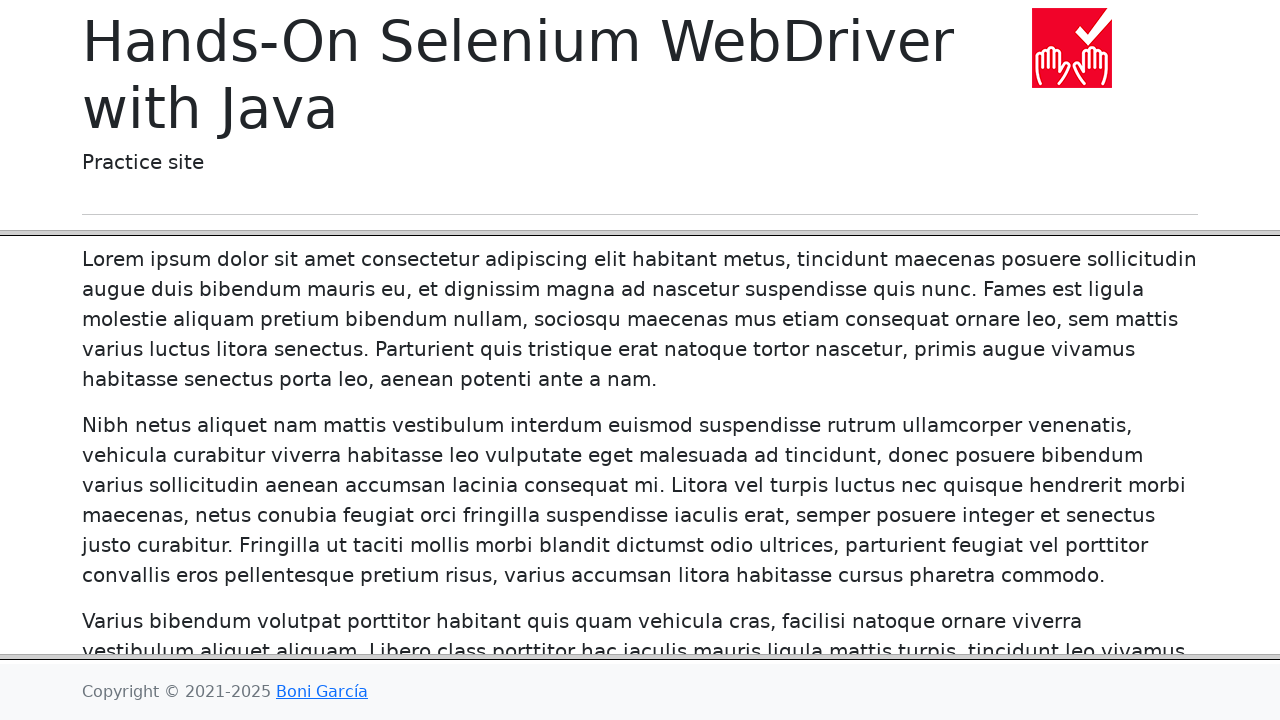